Tests Bootstrap dropdown functionality by clicking on the dropdown menu and selecting JavaScript option from the list

Starting URL: http://seleniumpractise.blogspot.com/2016/08/bootstrap-dropdown-example-for-selenium.html#

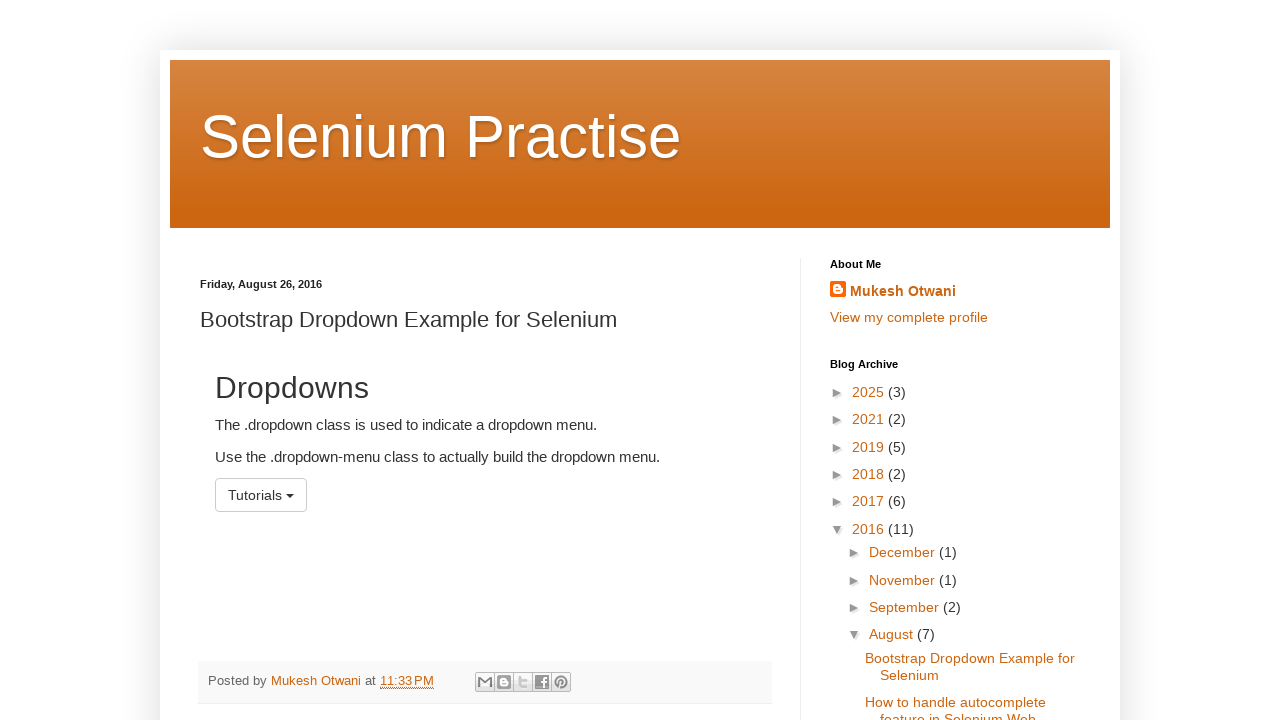

Clicked dropdown menu button to open menu at (261, 495) on button#menu1
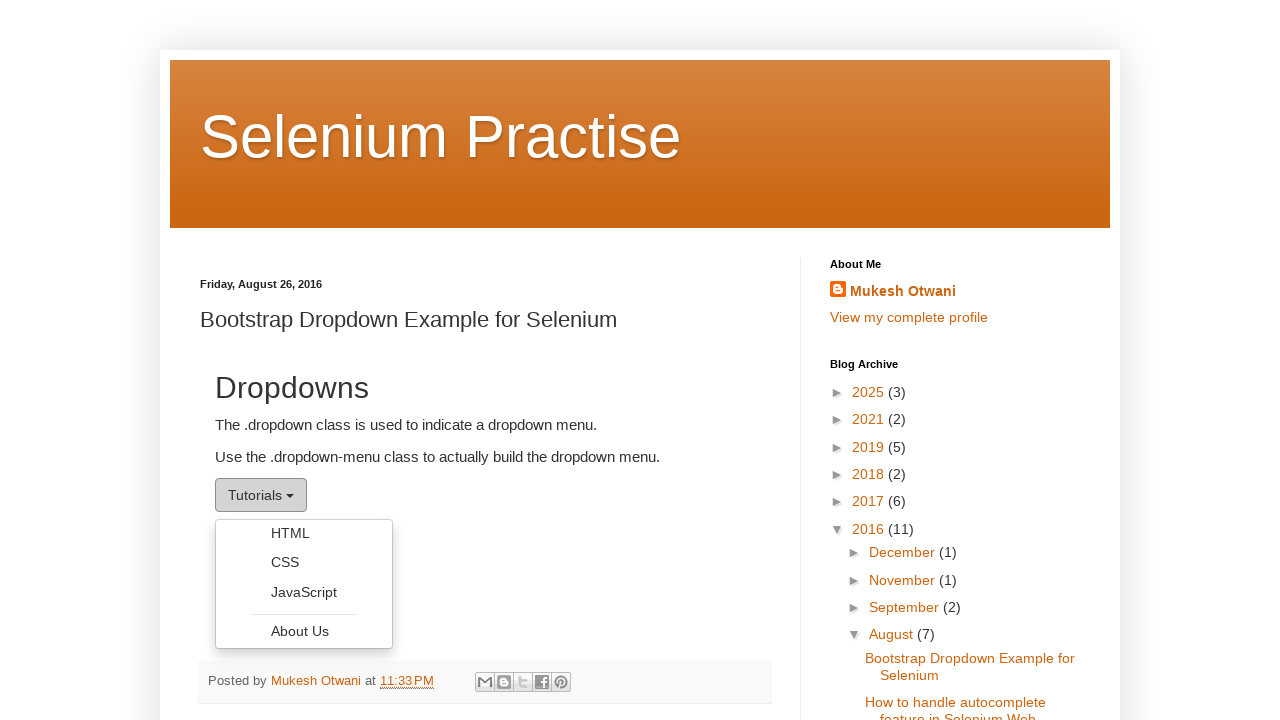

Dropdown menu items are now visible
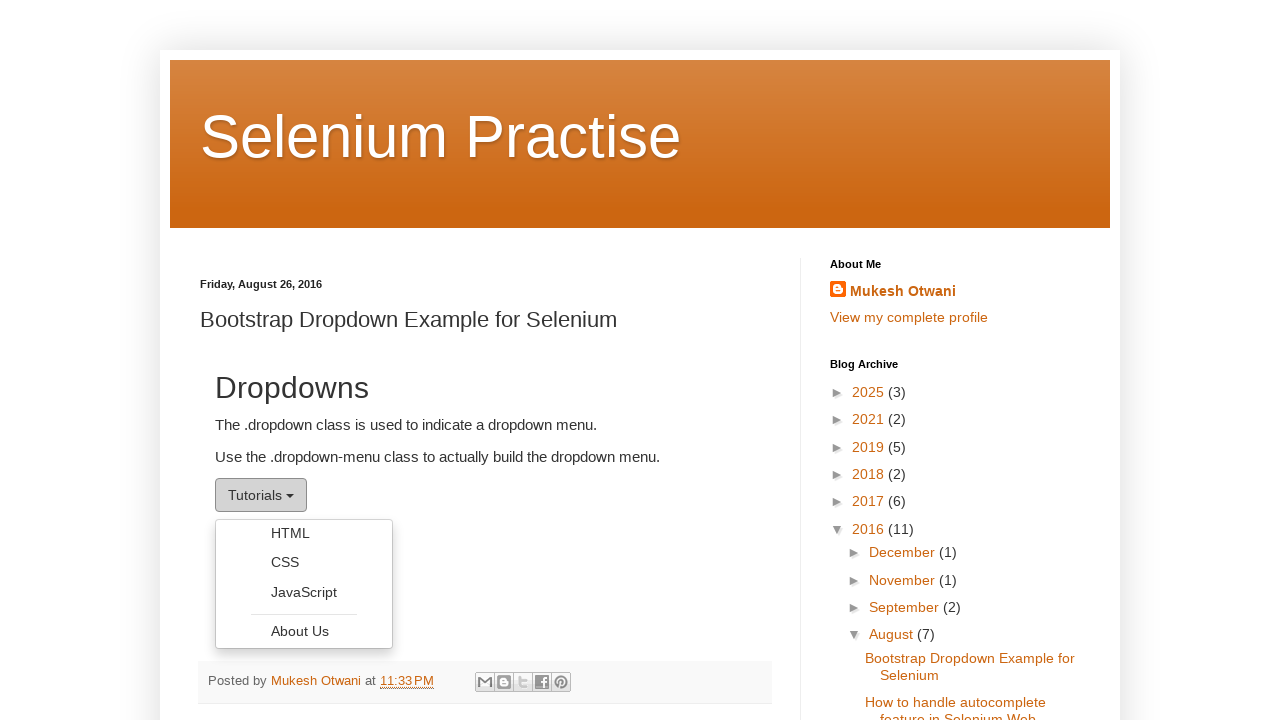

Retrieved all dropdown menu items
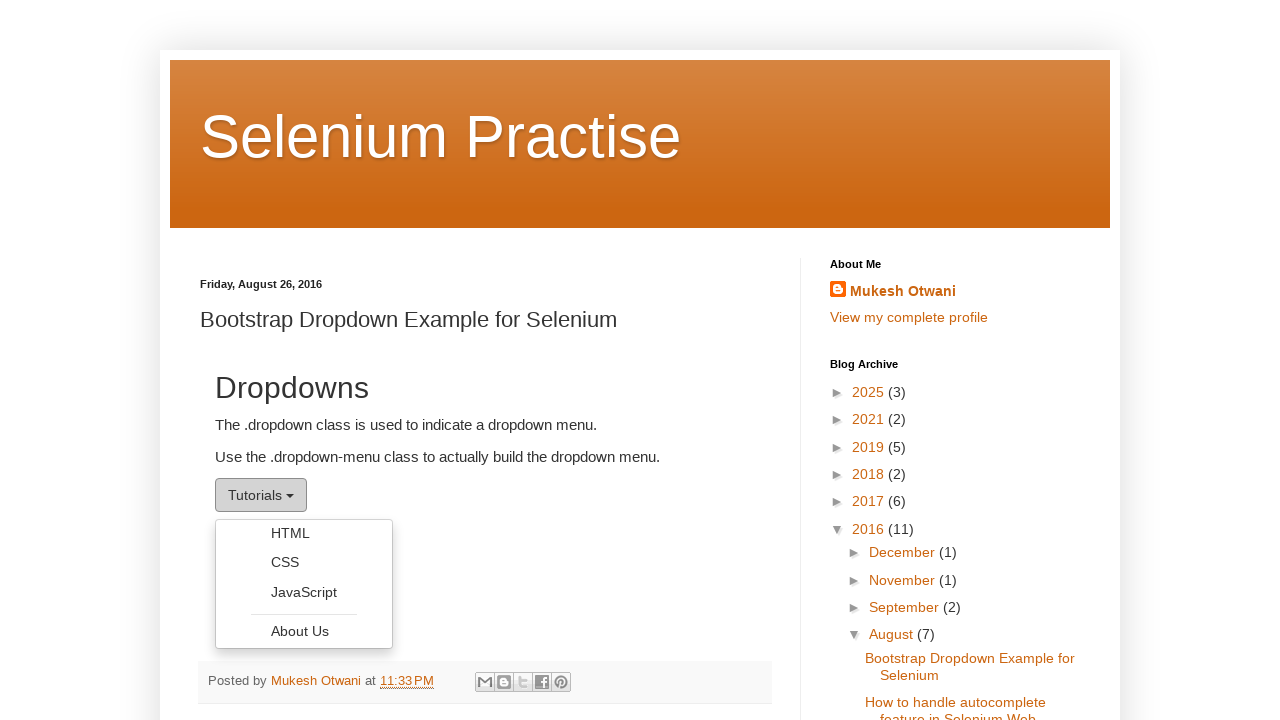

Selected JavaScript option from dropdown menu
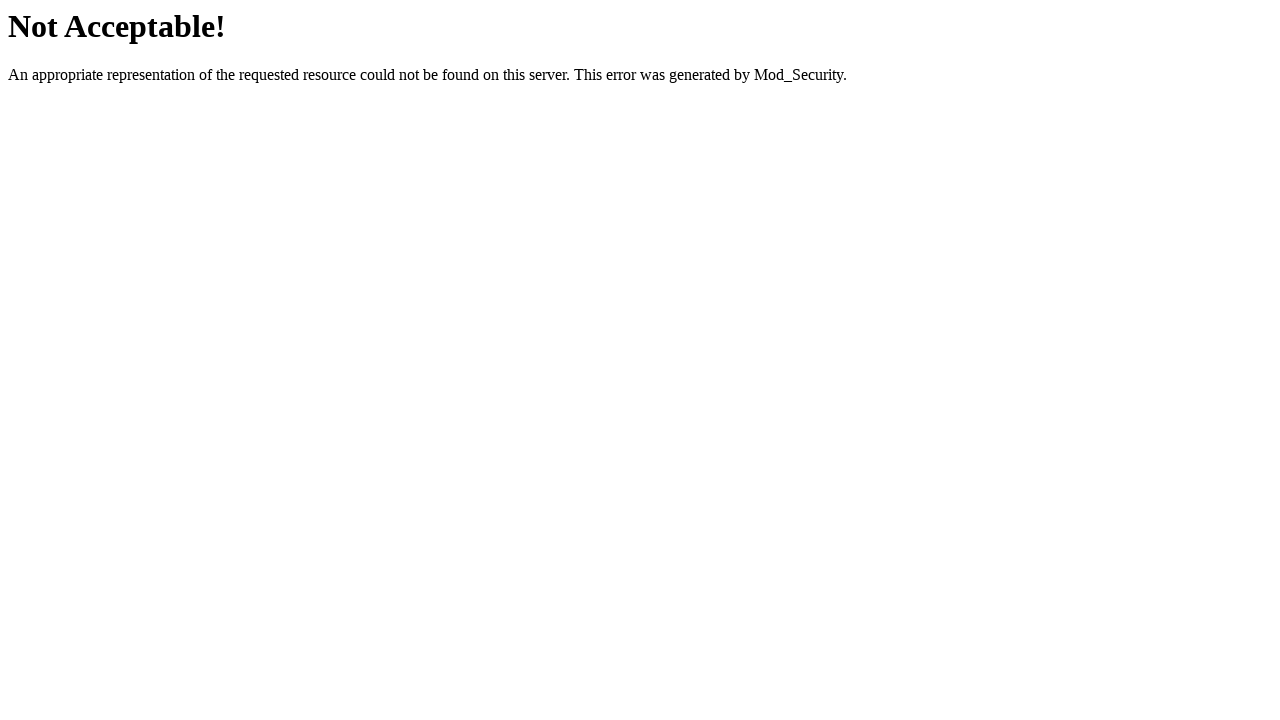

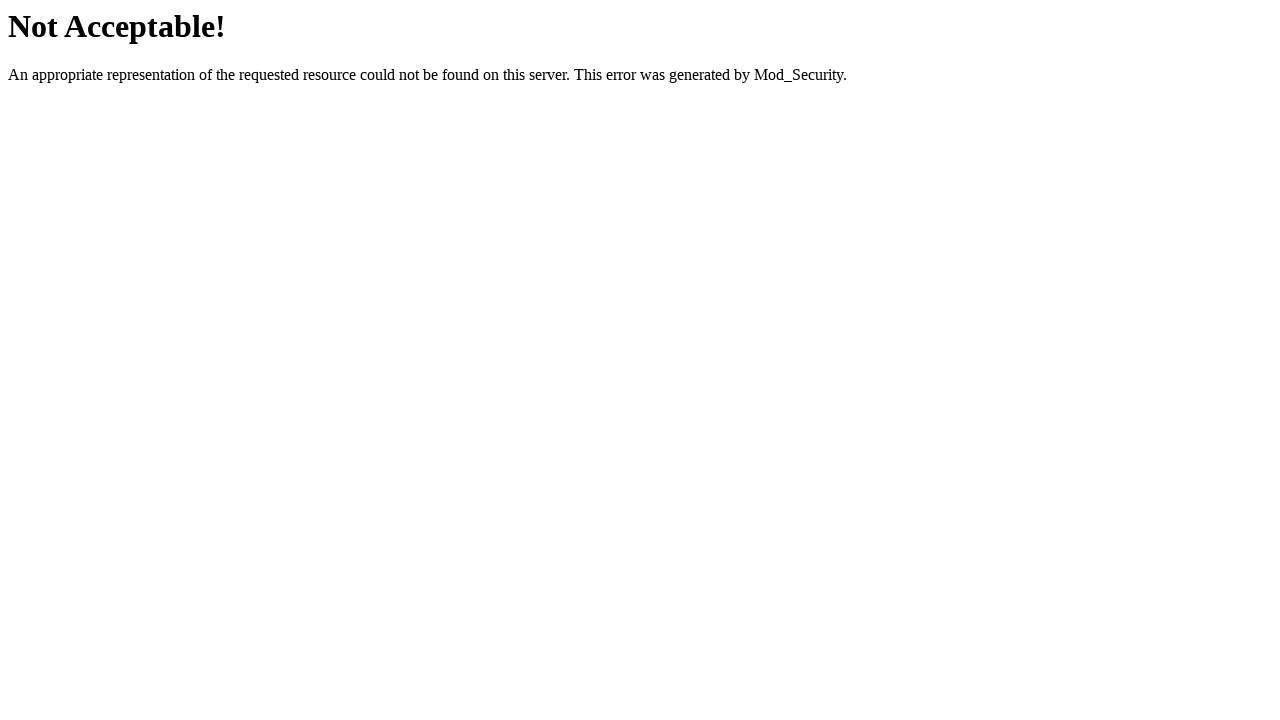